Tests calendar navigation by clicking next and previous month buttons and verifying the toolbar title changes

Starting URL: https://antiochboone.com/calendar-prayer

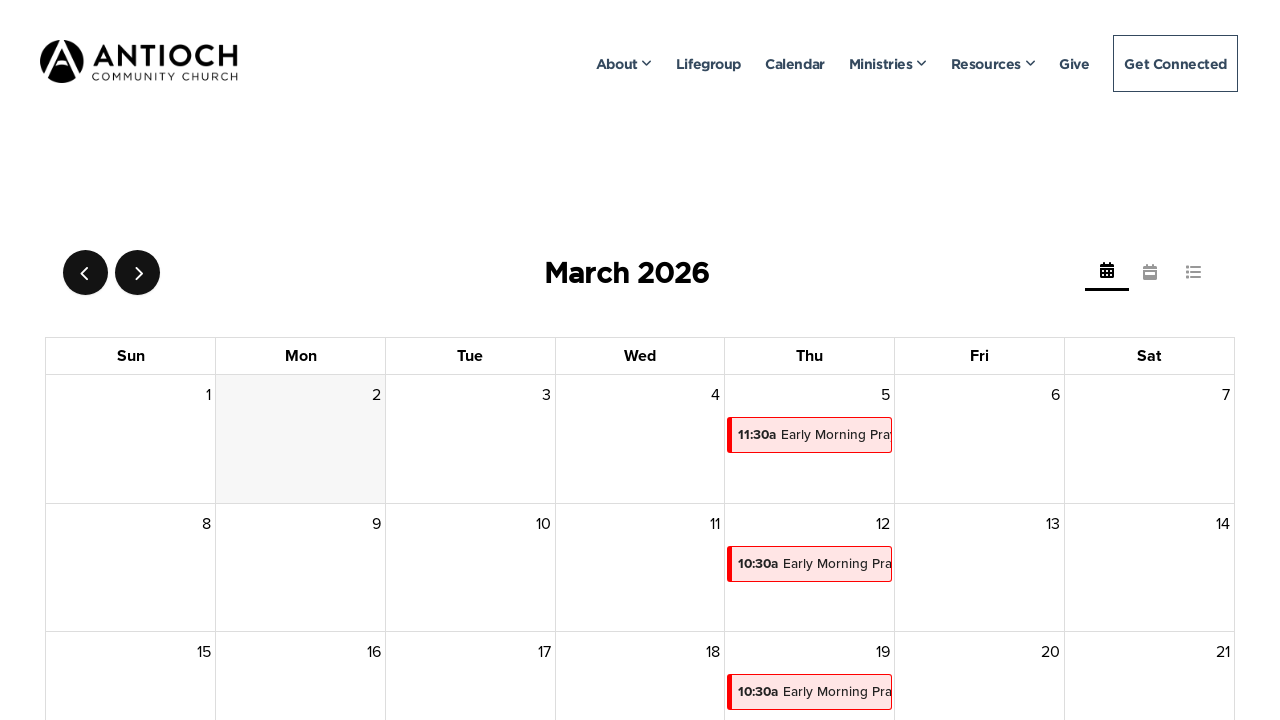

Waited for page to reach networkidle state
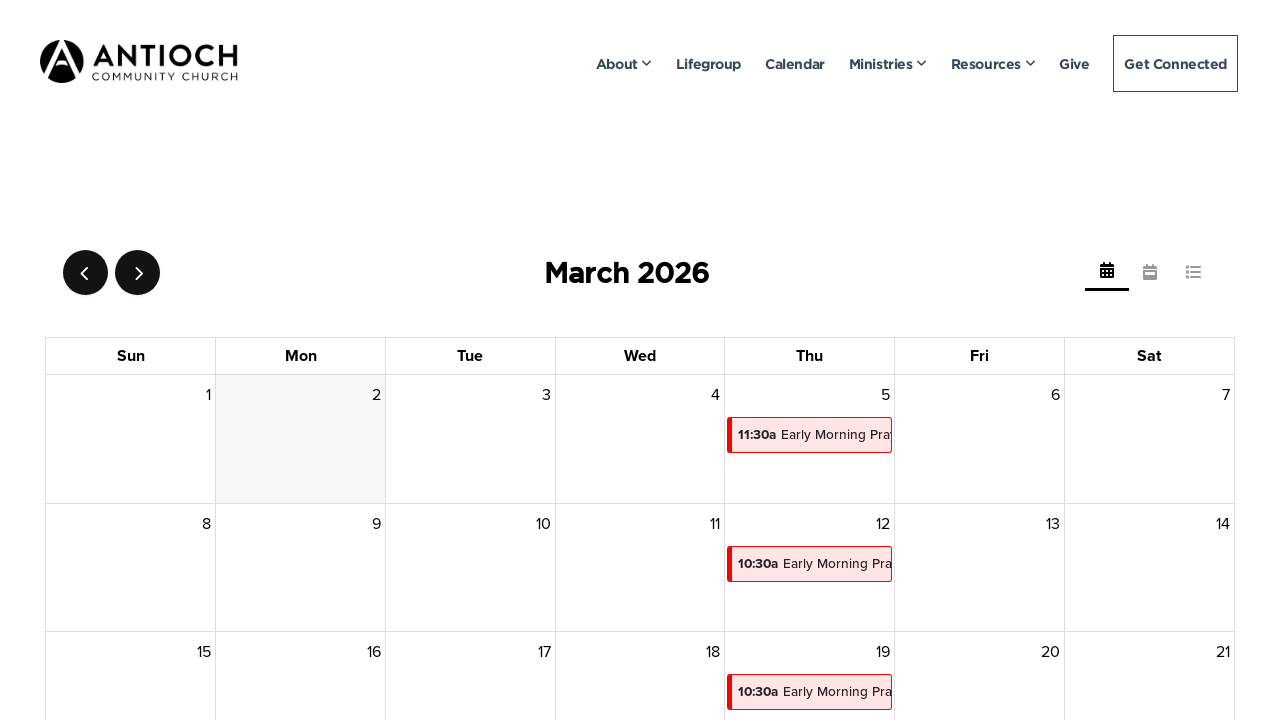

Calendar toolbar title loaded
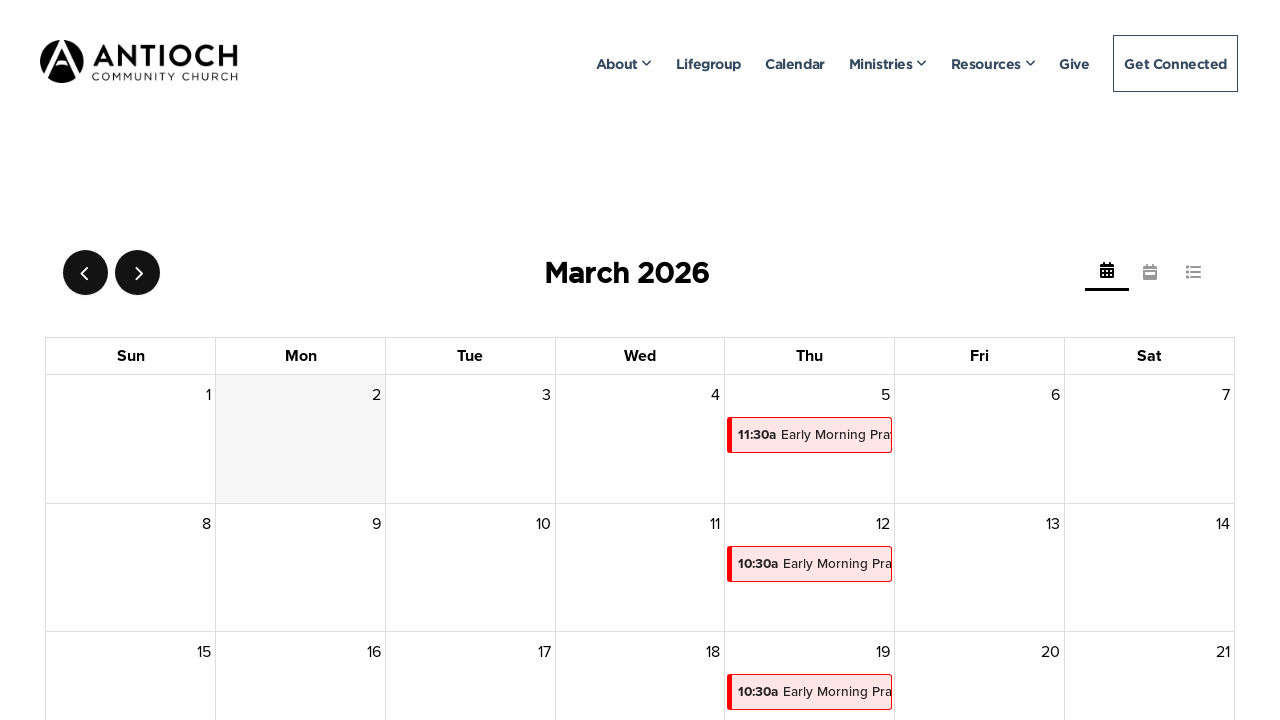

Next month navigation button is present
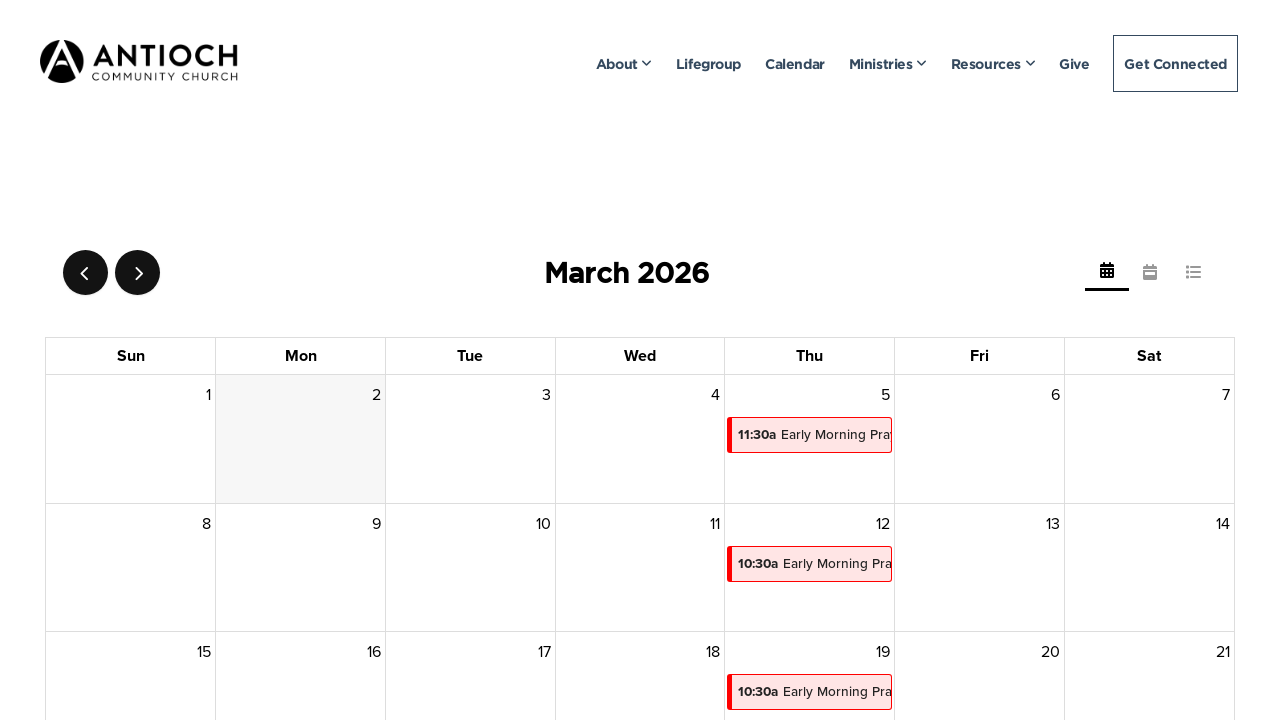

Previous month navigation button is present
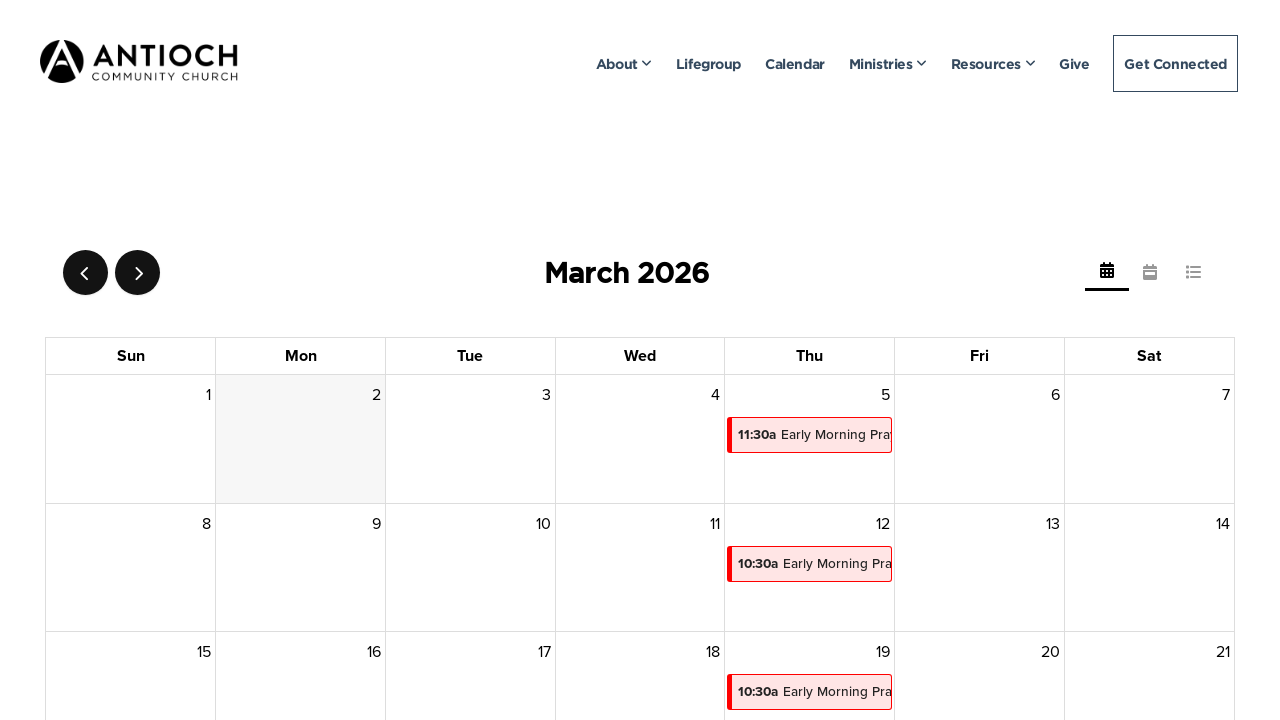

Clicked next month button to navigate forward at (138, 273) on .fc-next-button
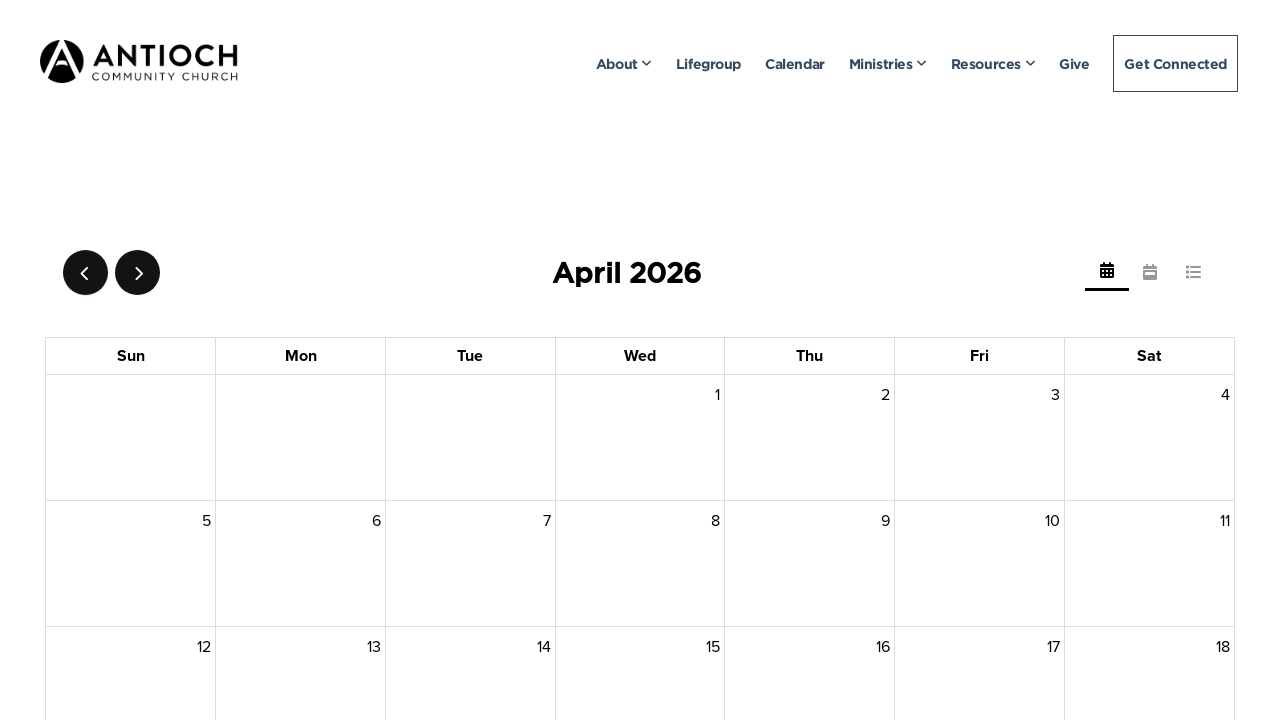

Waited 2 seconds for calendar to update after clicking next
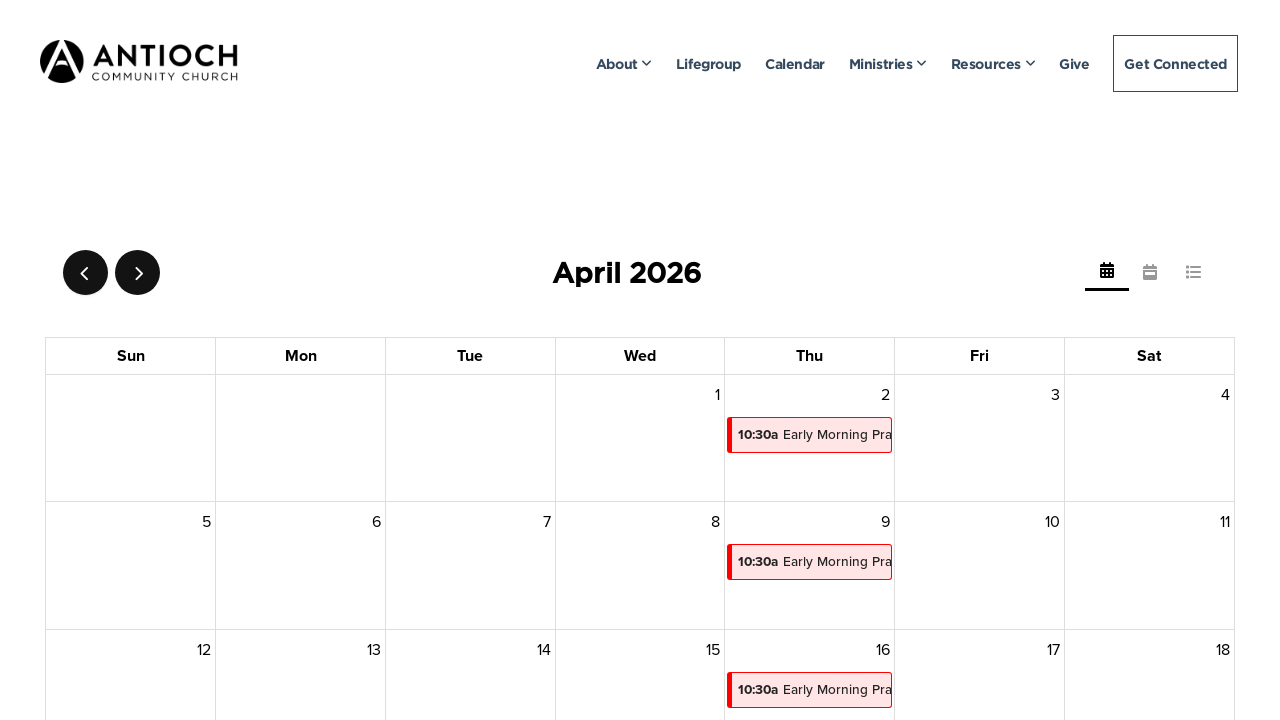

Verified calendar toolbar title is present after navigation forward
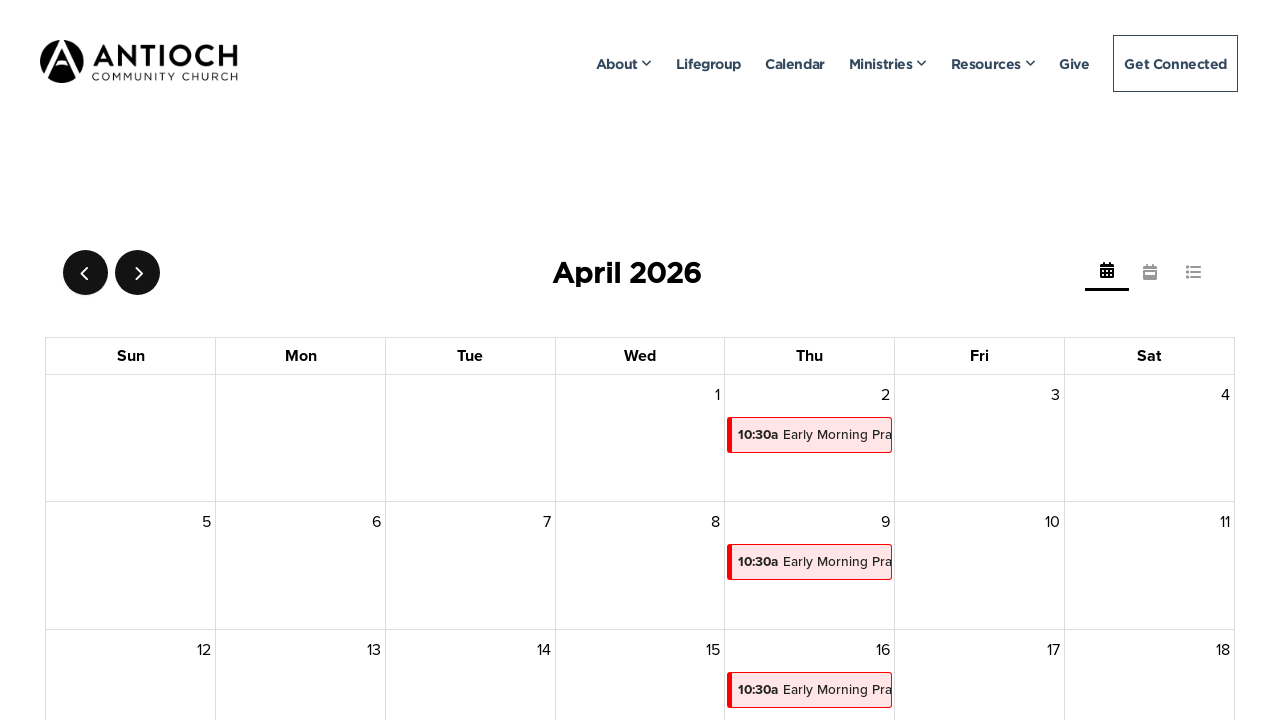

Clicked previous month button to navigate backward at (86, 273) on .fc-prev-button
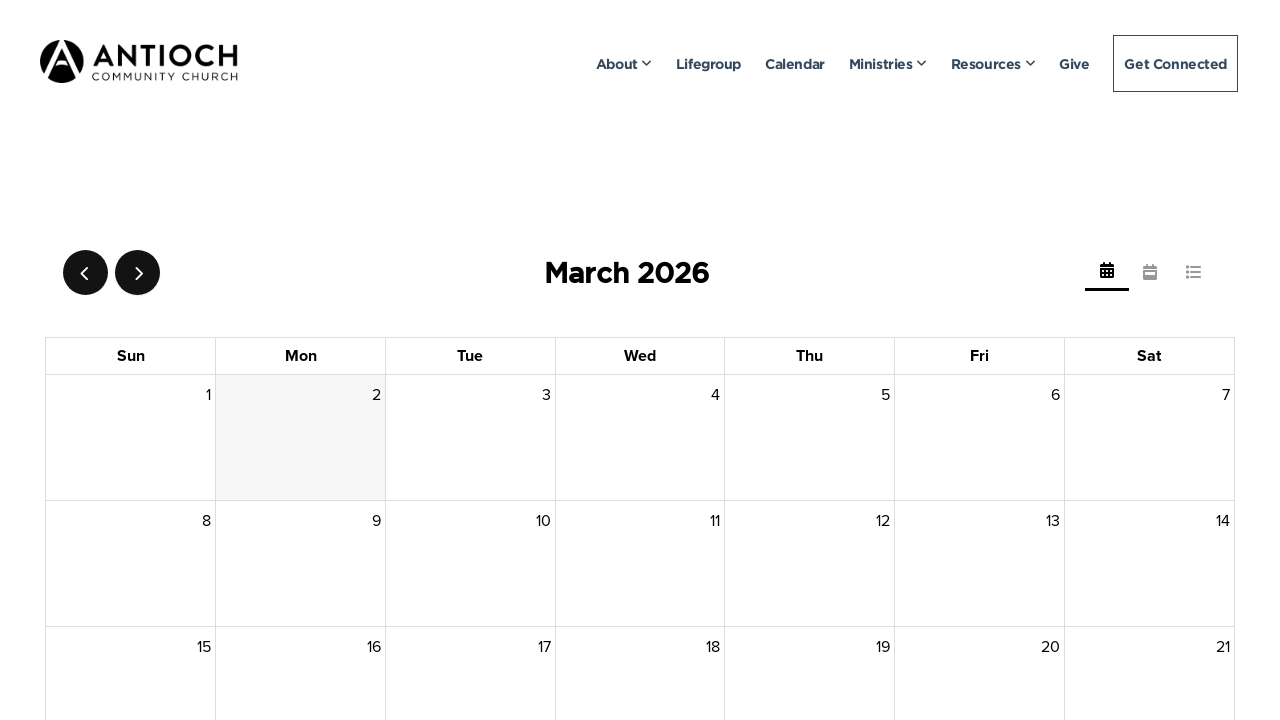

Waited 2 seconds for calendar to update after clicking previous
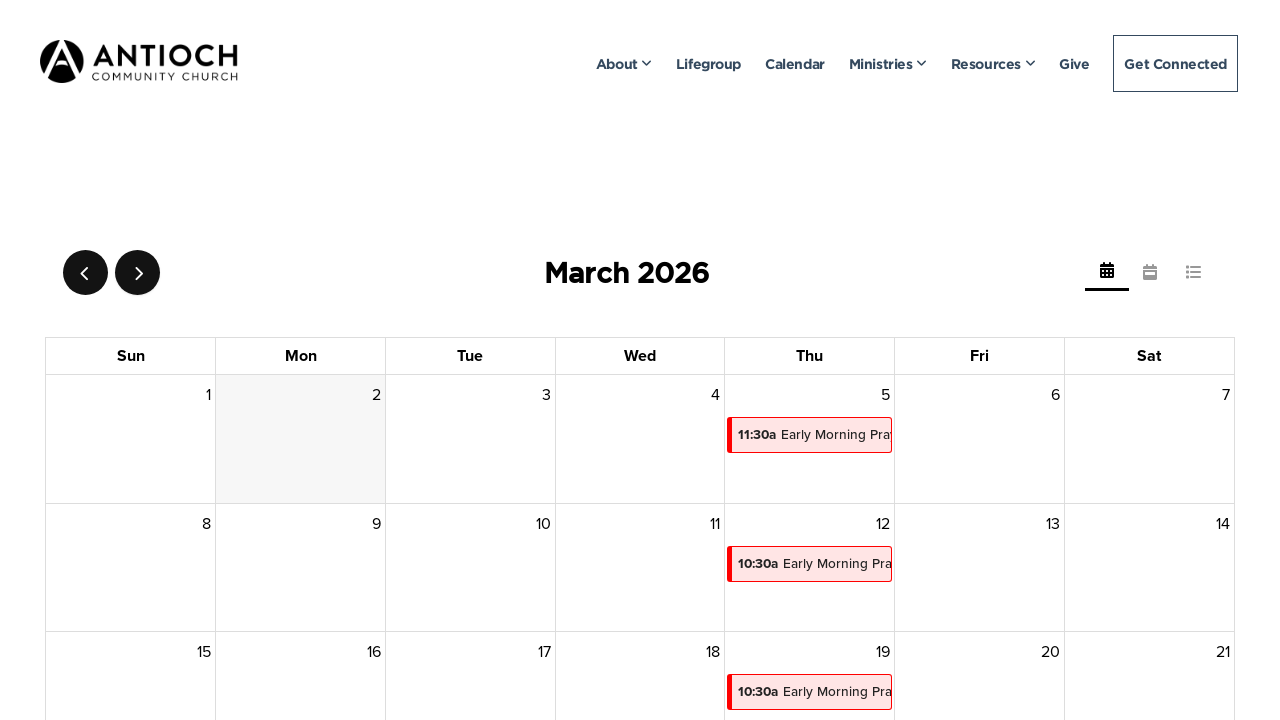

Verified calendar toolbar title is present after navigation backward
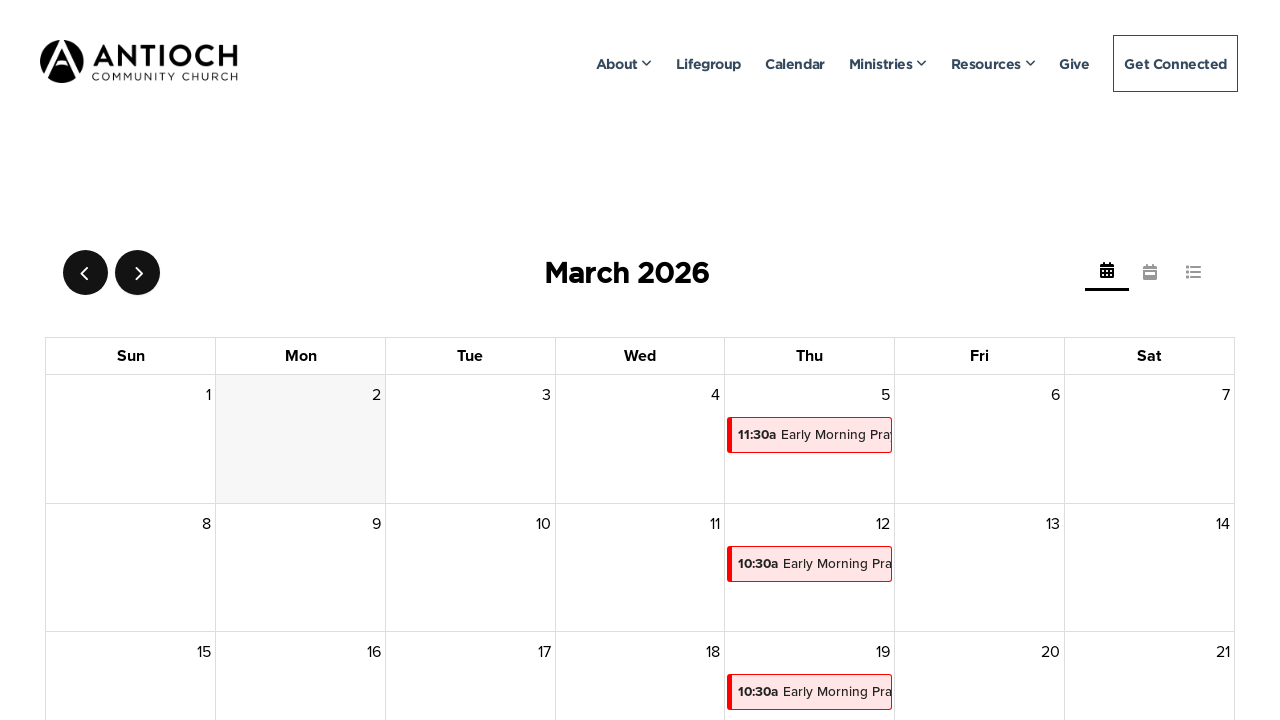

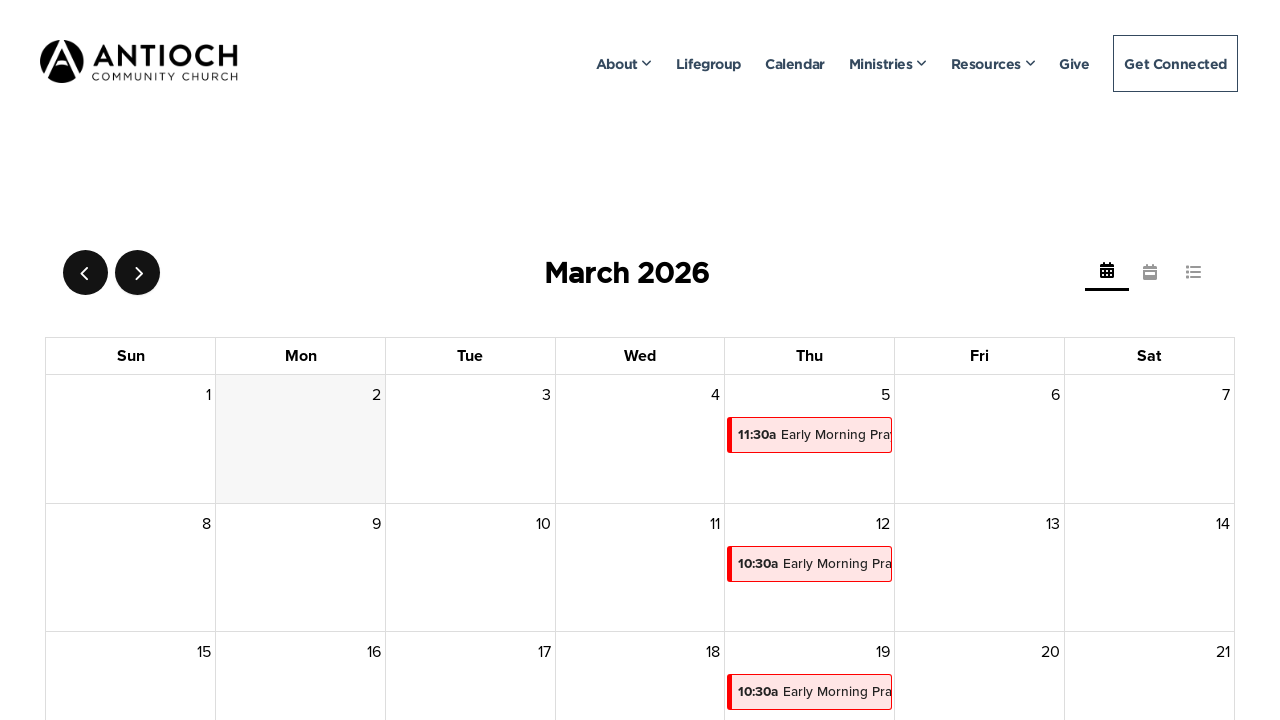